Tests opening a new browser tab by clicking the open tab button and switching between tabs

Starting URL: https://rahulshettyacademy.com/AutomationPractice/

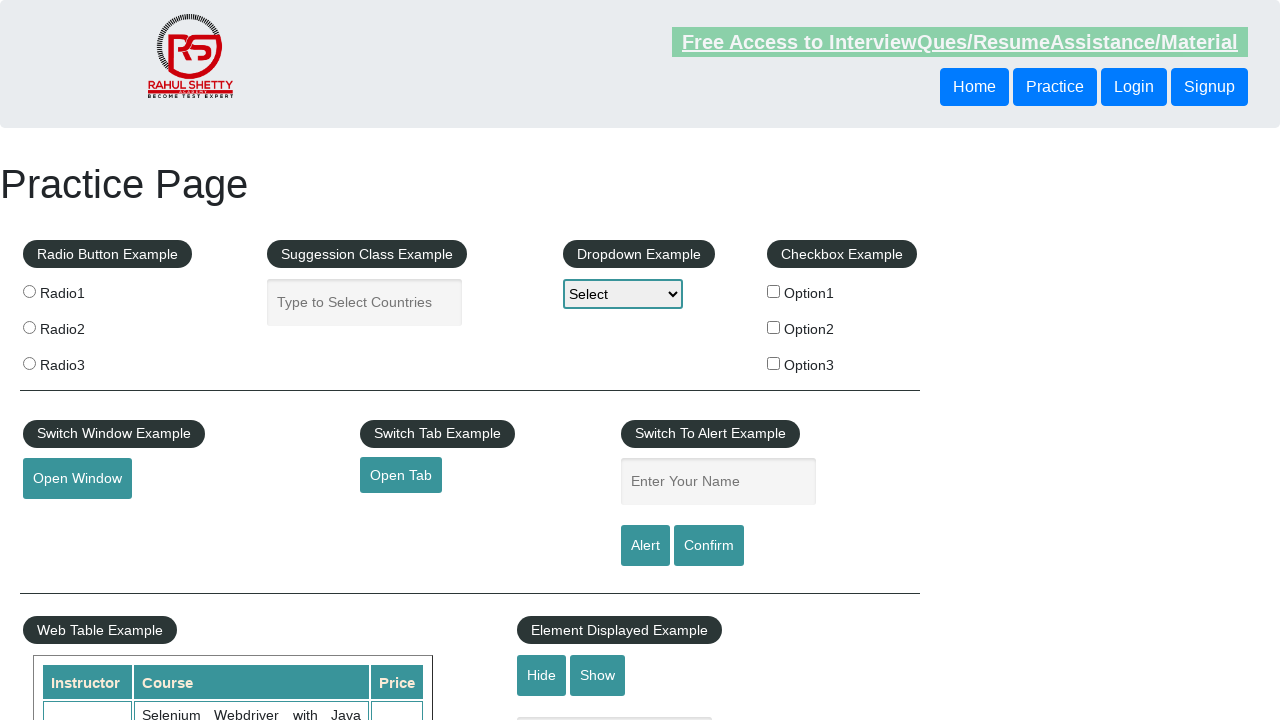

Clicked open tab button to open new browser tab at (401, 475) on #opentab
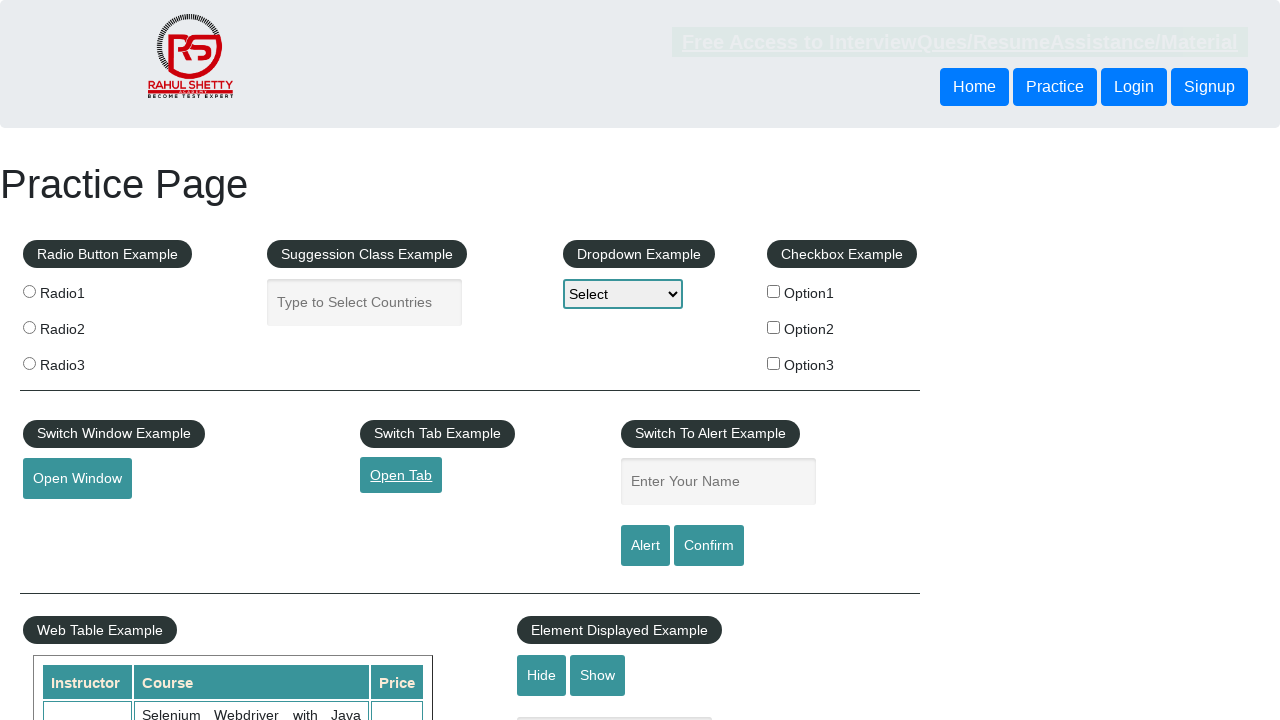

Captured reference to newly opened tab
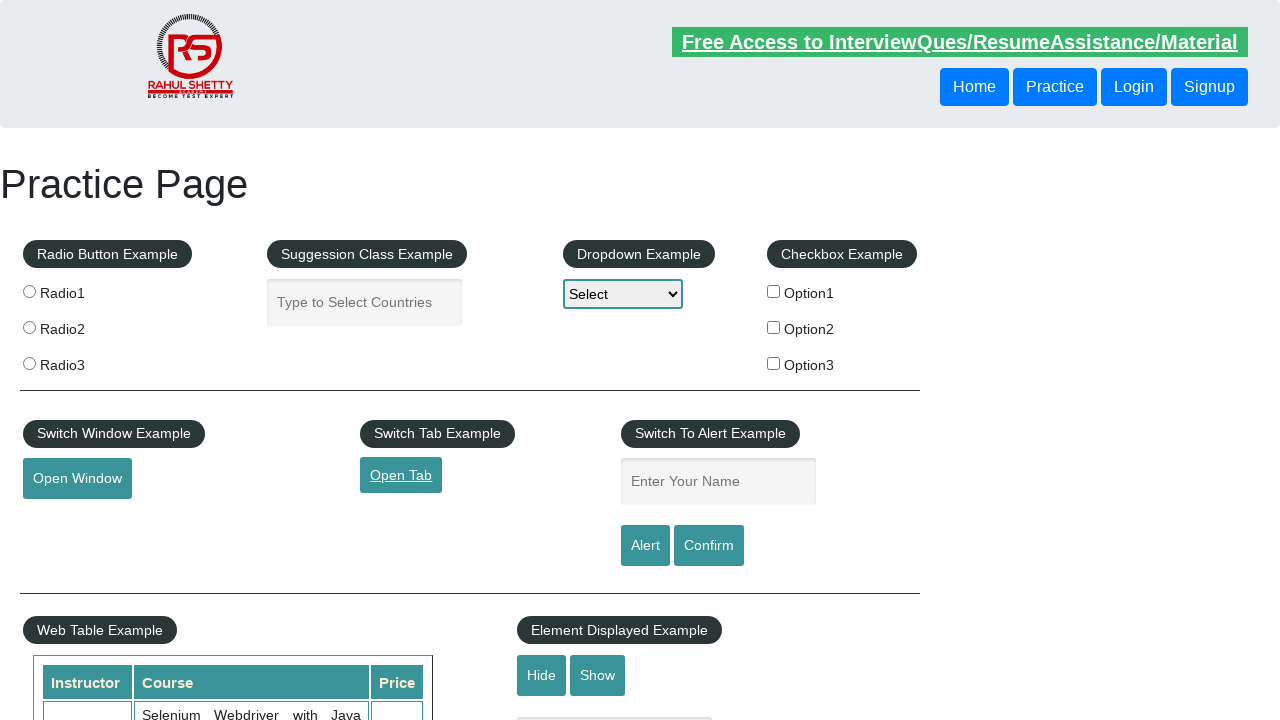

Waited for new tab to fully load
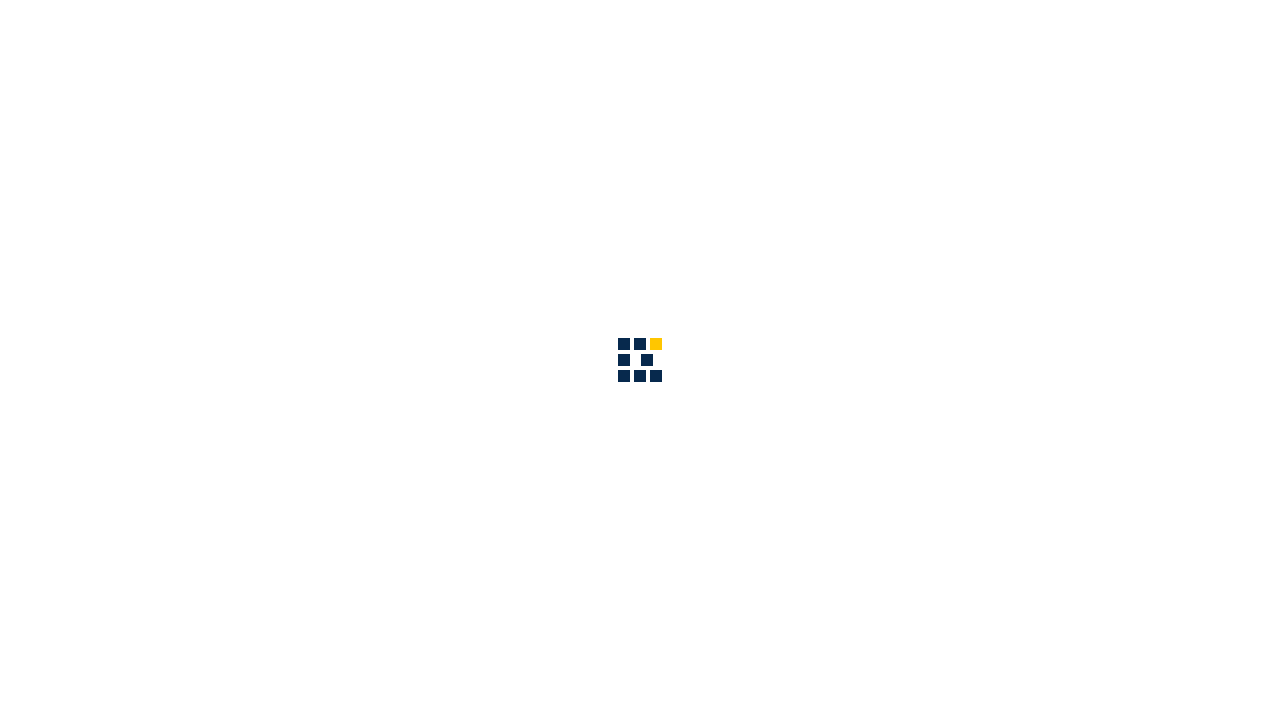

Closed the new tab
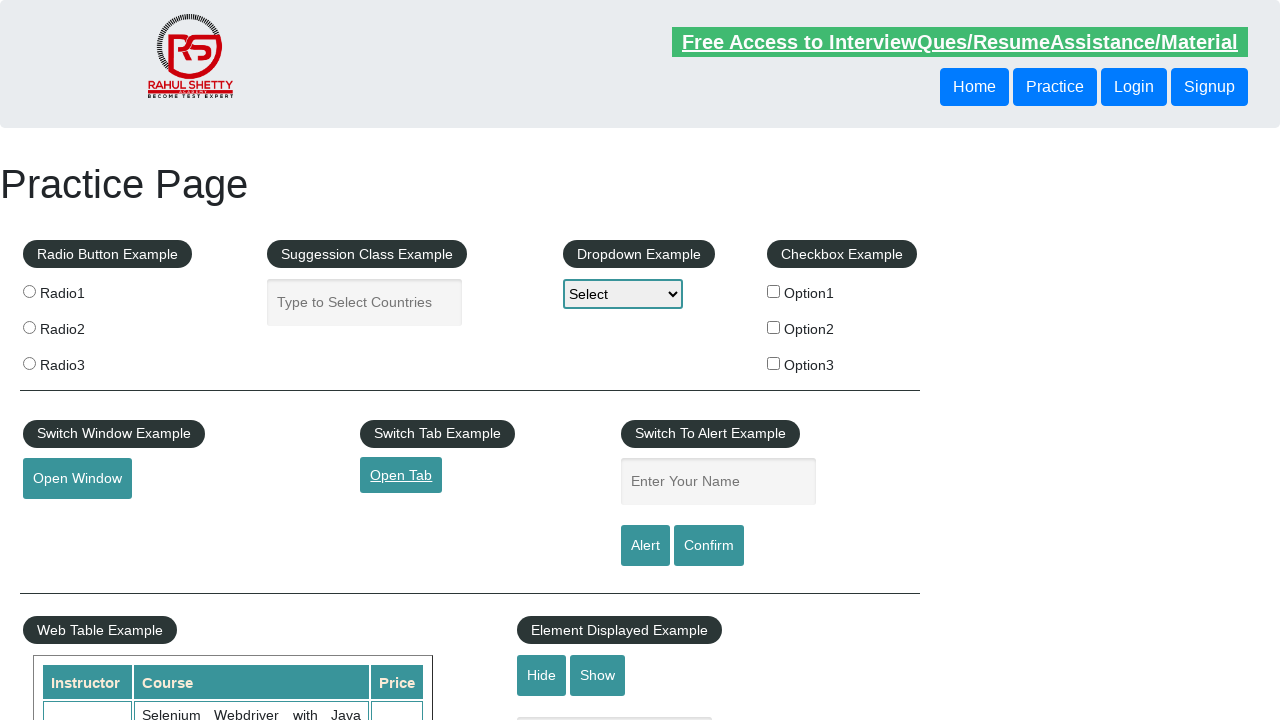

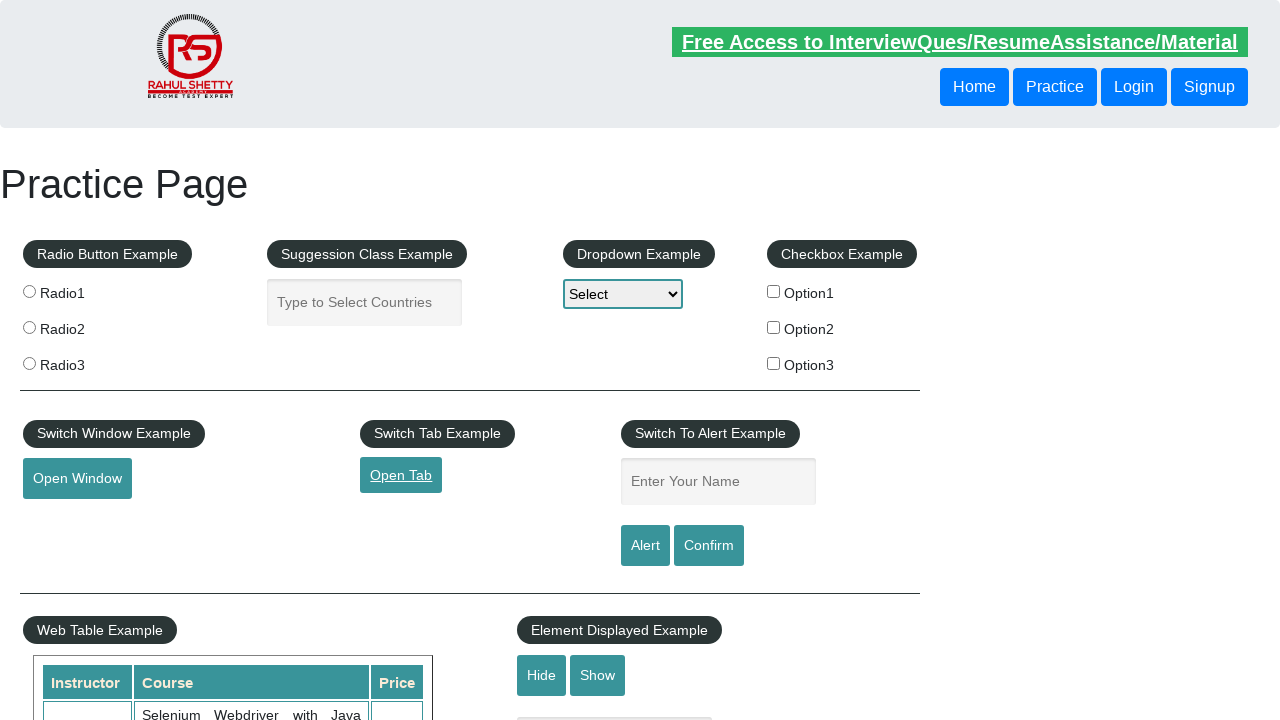